Tests filtering to display only active (non-completed) todo items

Starting URL: https://demo.playwright.dev/todomvc

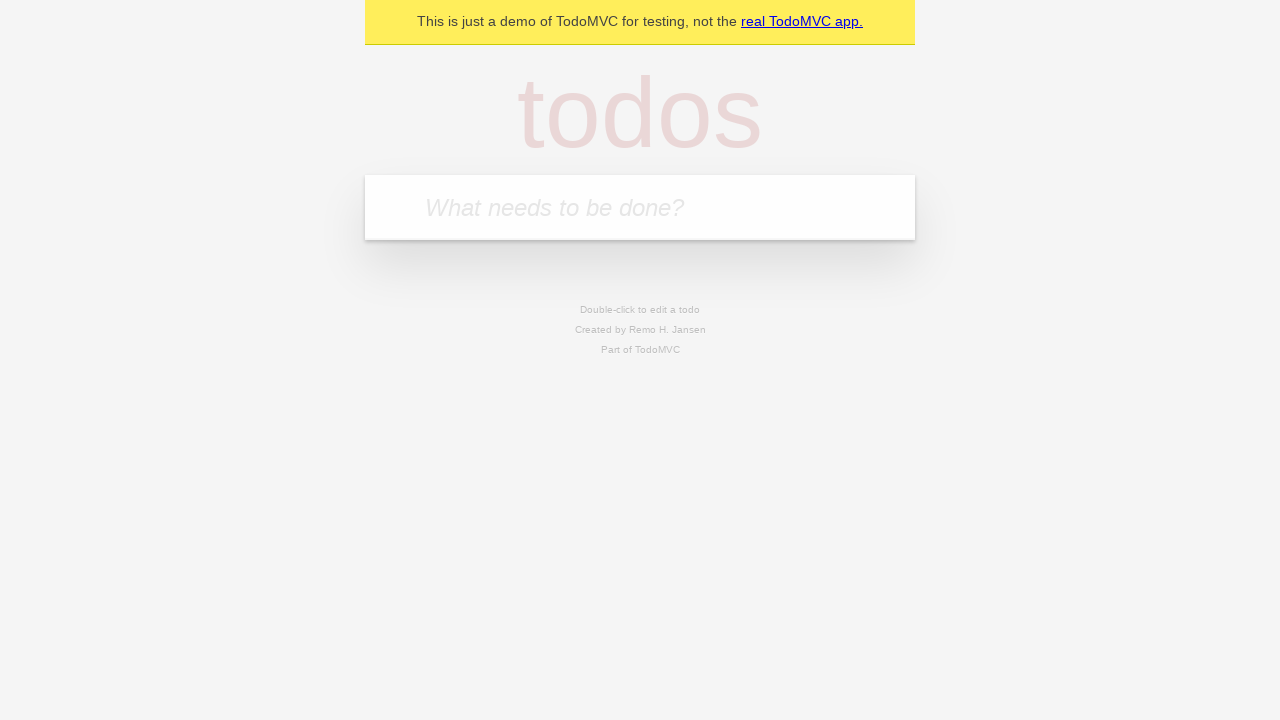

Filled todo input with 'buy some cheese' on internal:attr=[placeholder="What needs to be done?"i]
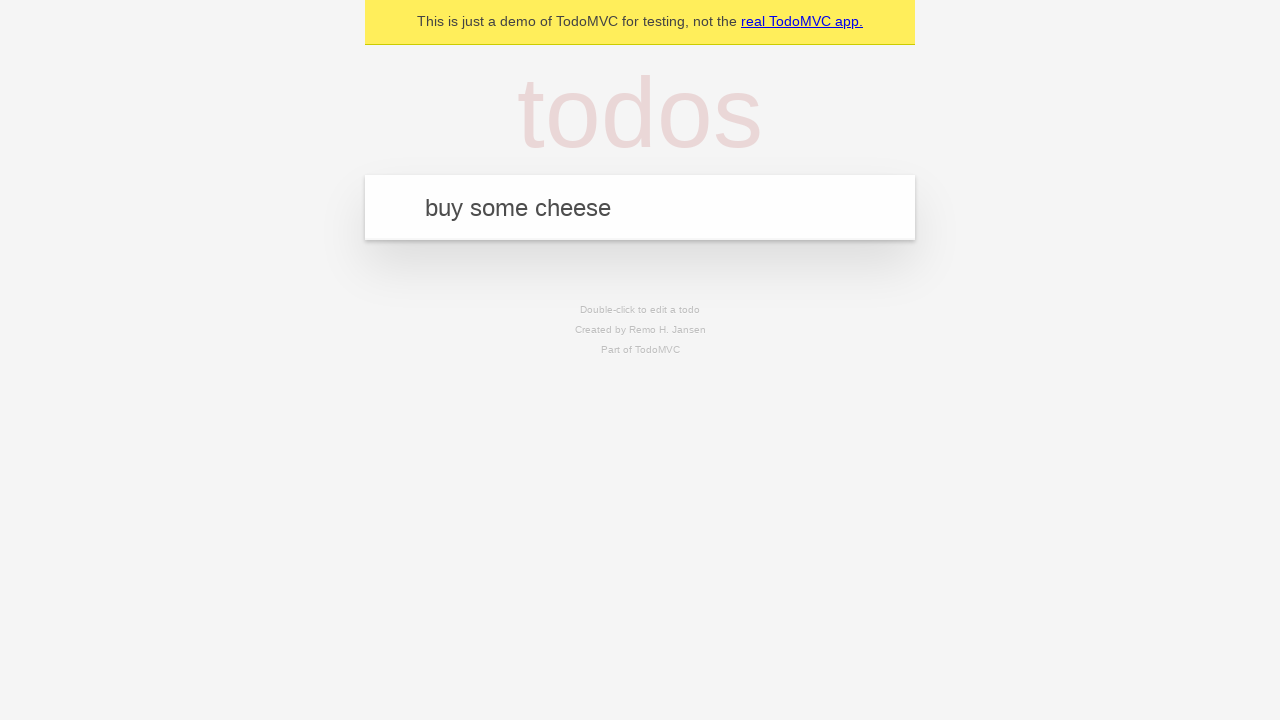

Pressed Enter to add 'buy some cheese' to the todo list on internal:attr=[placeholder="What needs to be done?"i]
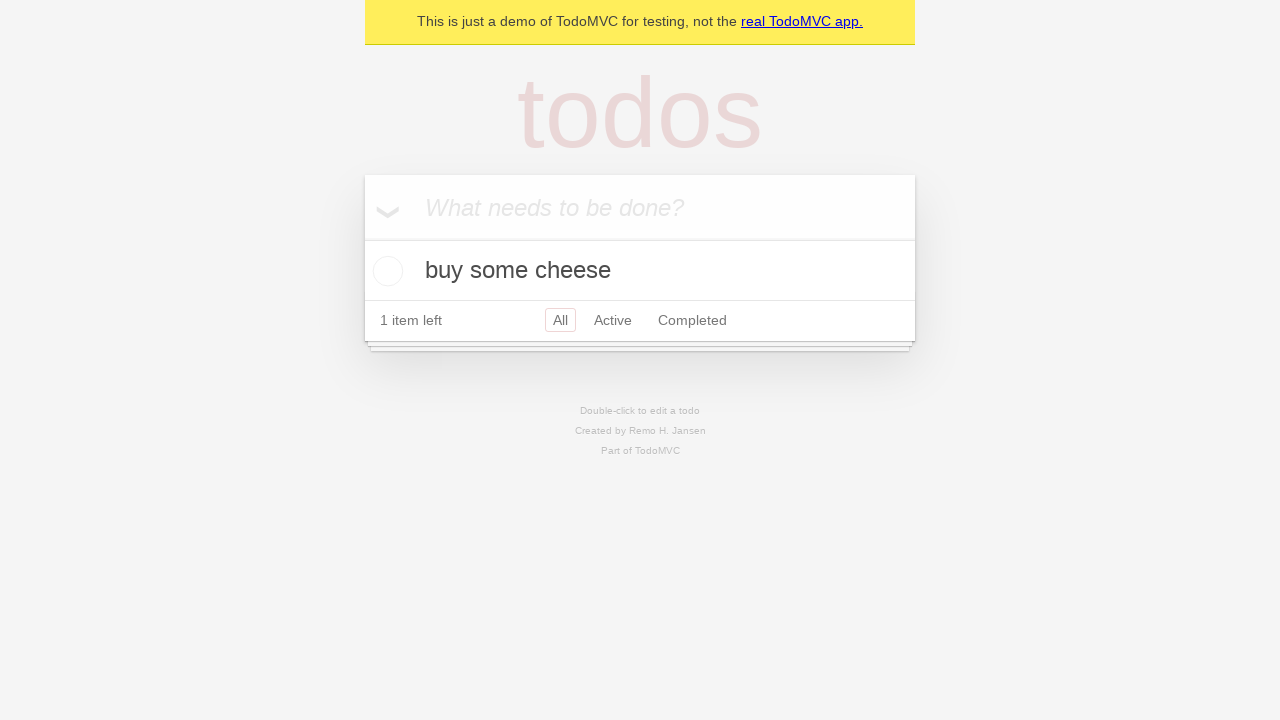

Filled todo input with 'feed the cat' on internal:attr=[placeholder="What needs to be done?"i]
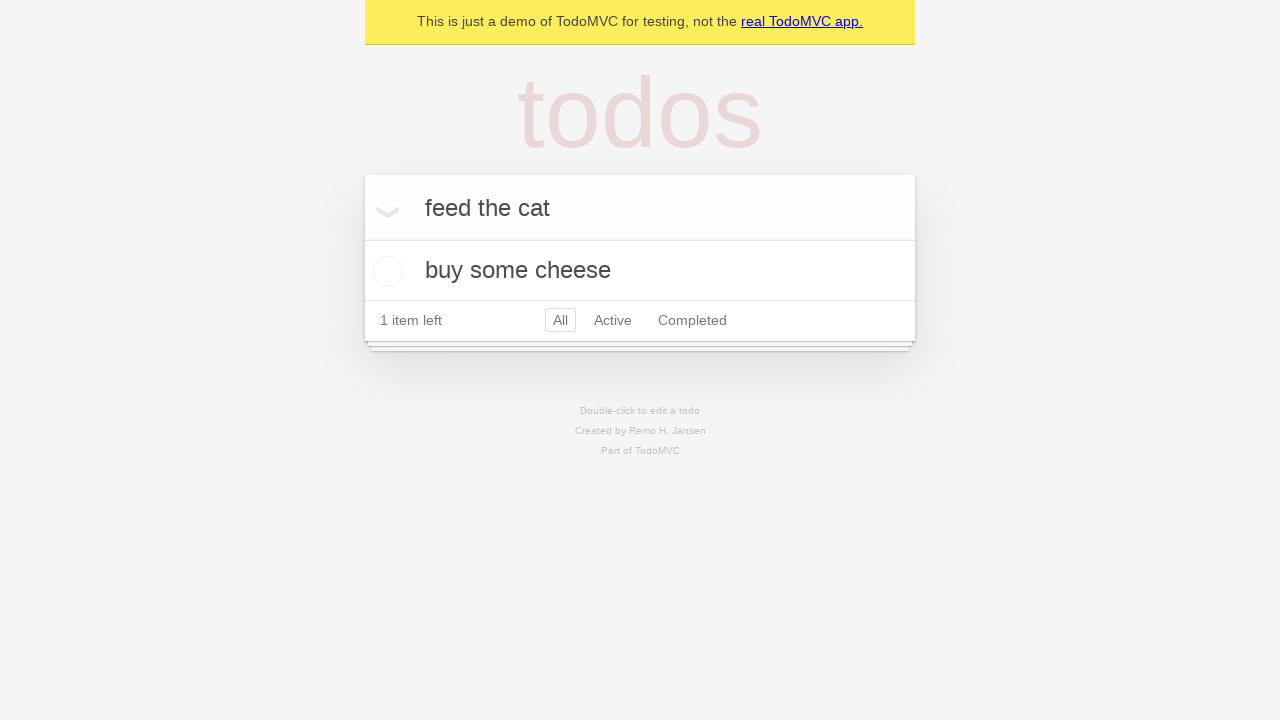

Pressed Enter to add 'feed the cat' to the todo list on internal:attr=[placeholder="What needs to be done?"i]
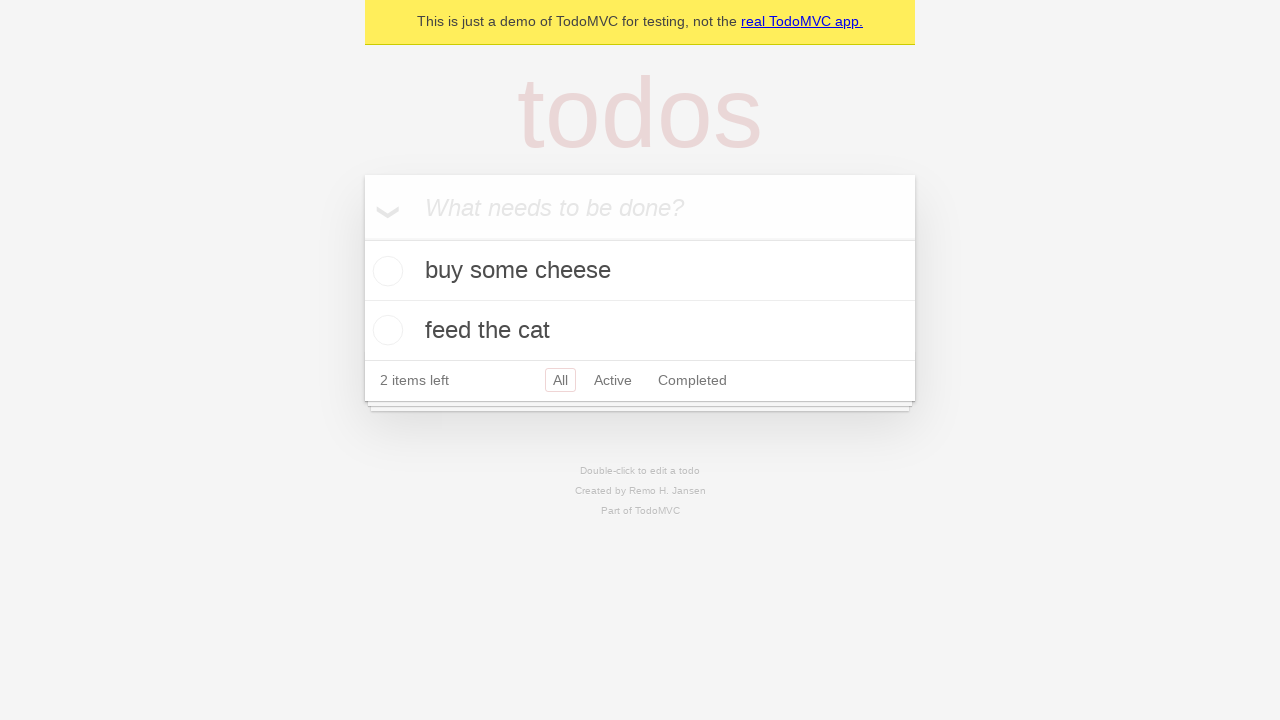

Filled todo input with 'book a doctors appointment' on internal:attr=[placeholder="What needs to be done?"i]
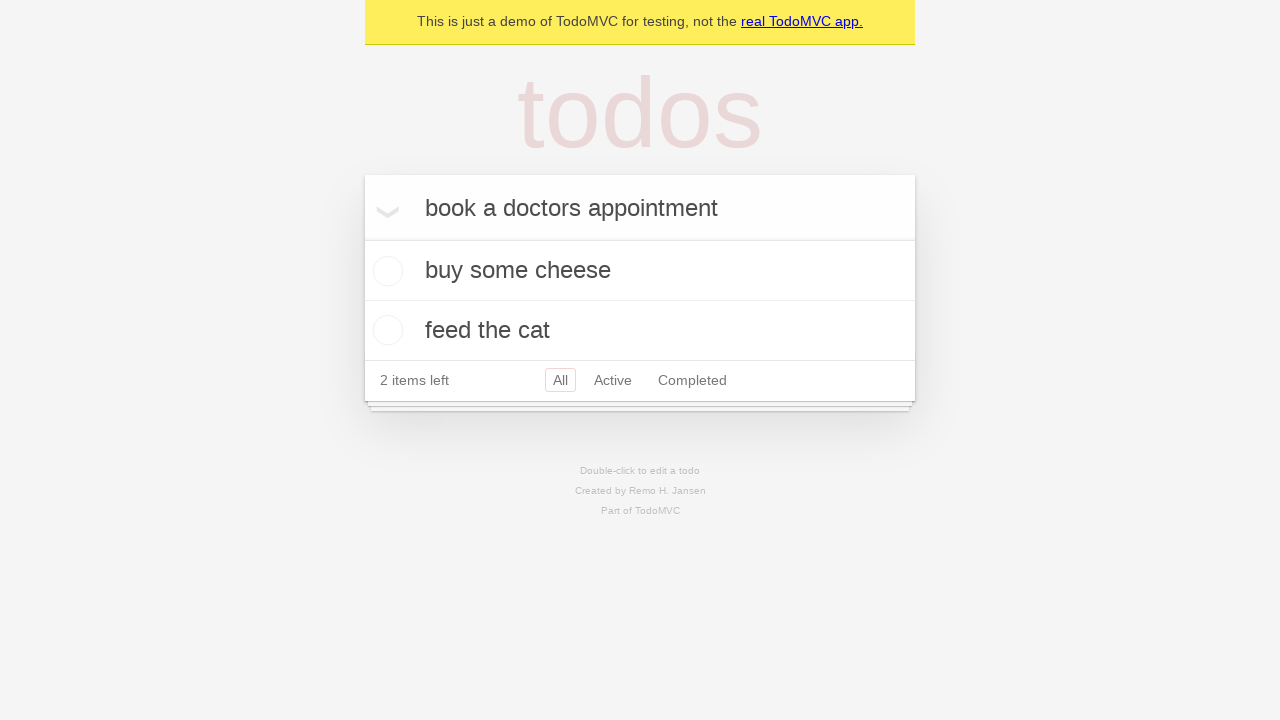

Pressed Enter to add 'book a doctors appointment' to the todo list on internal:attr=[placeholder="What needs to be done?"i]
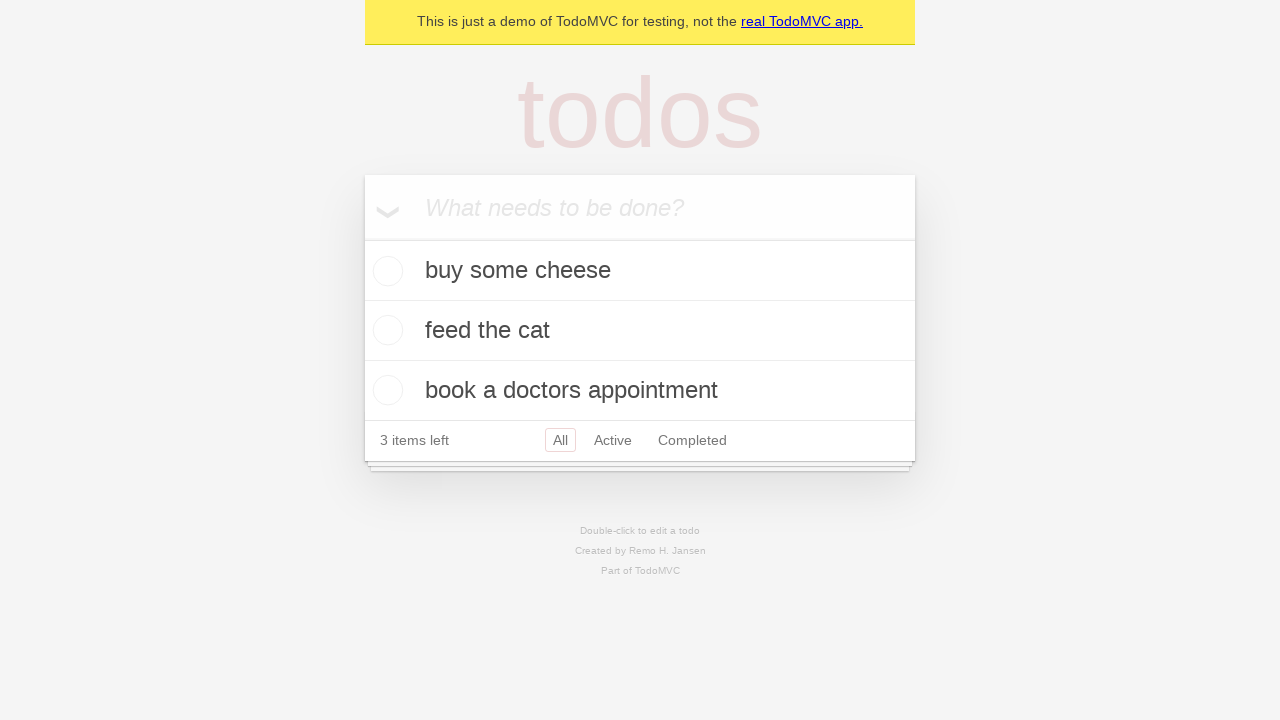

Checked the second todo item (marked as completed) at (385, 330) on internal:testid=[data-testid="todo-item"s] >> nth=1 >> internal:role=checkbox
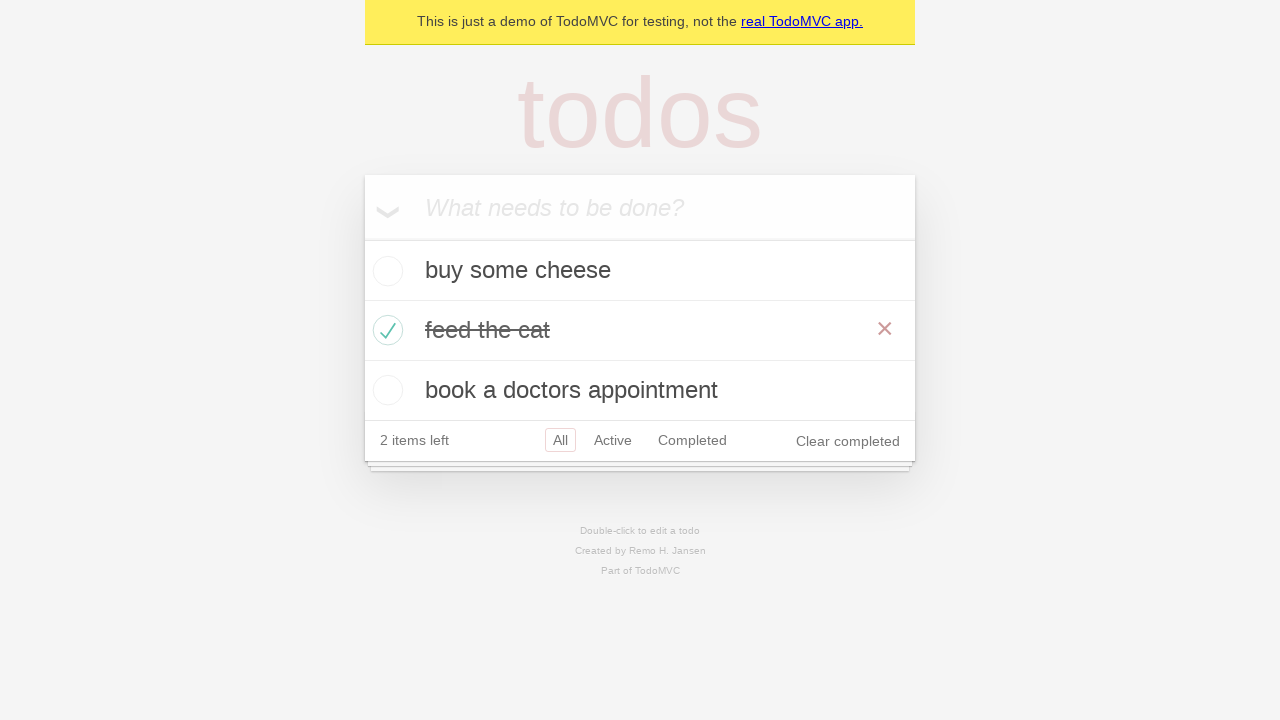

Clicked the Active filter to display only active items at (613, 440) on internal:role=link[name="Active"i]
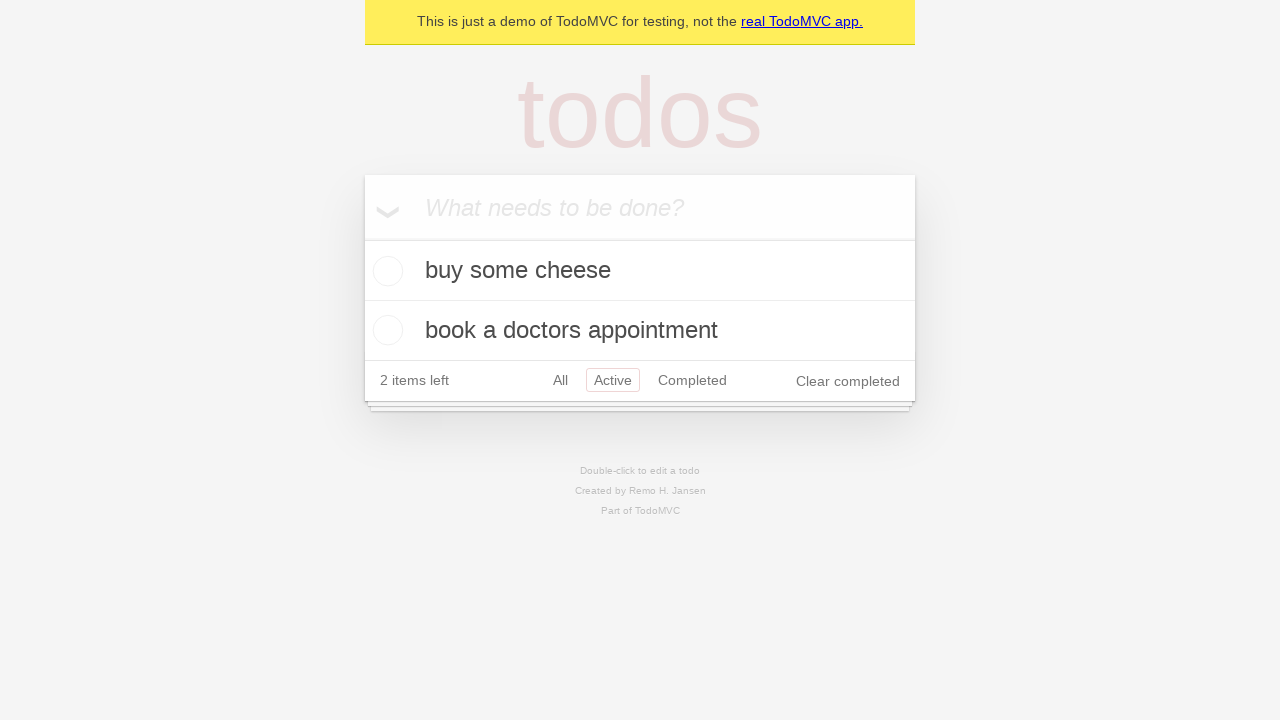

Waited for filtered view - confirmed 2 active items are displayed
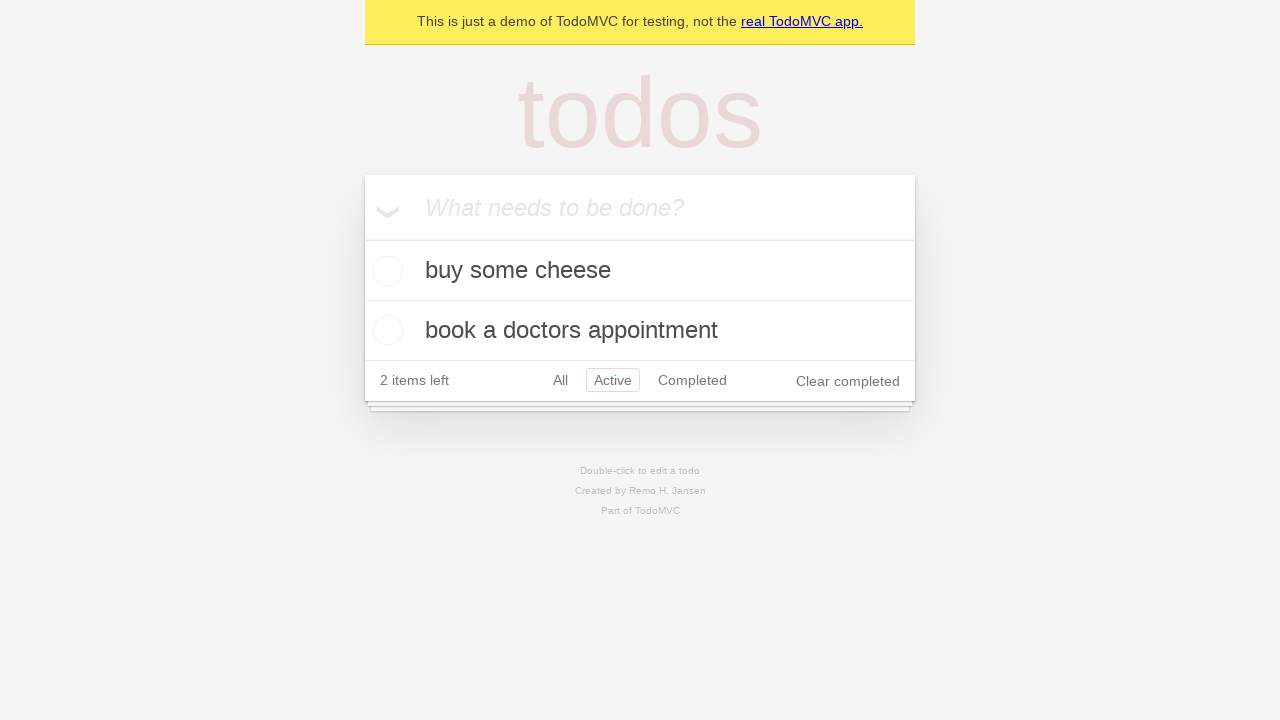

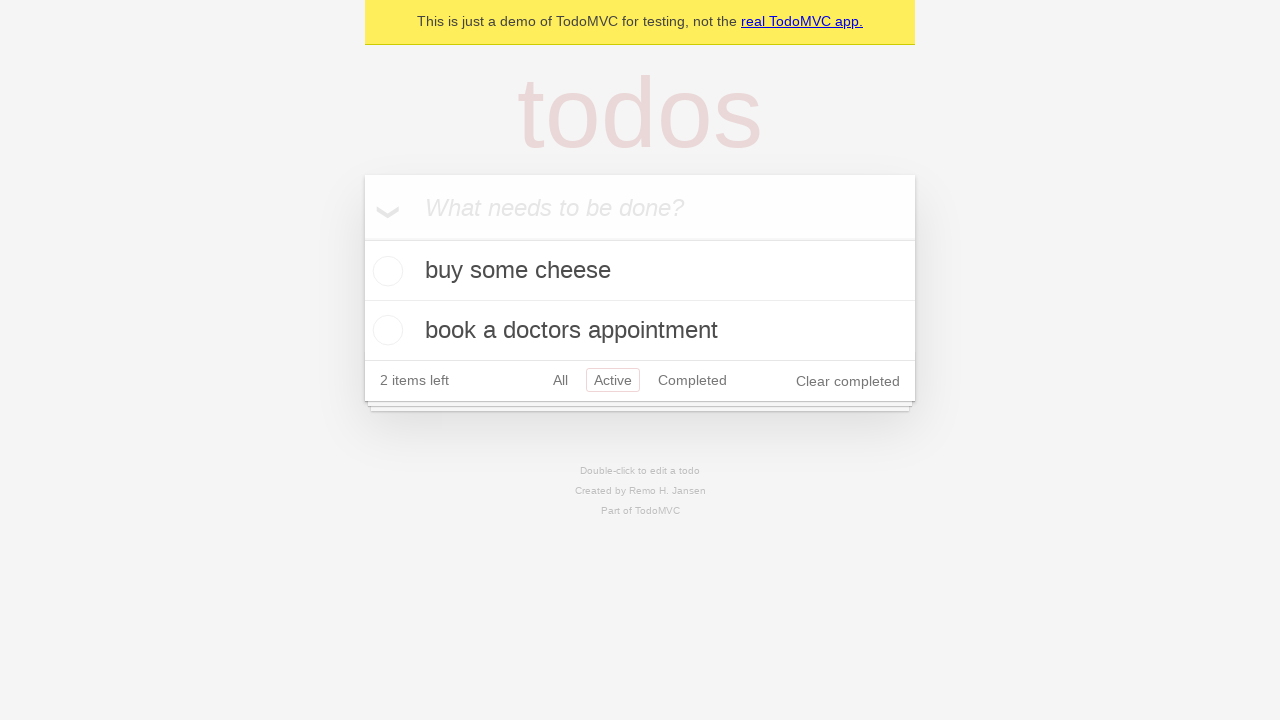